Tests drag and drop functionality by dragging an element into a droppable area within an iframe

Starting URL: https://jqueryui.com/droppable/

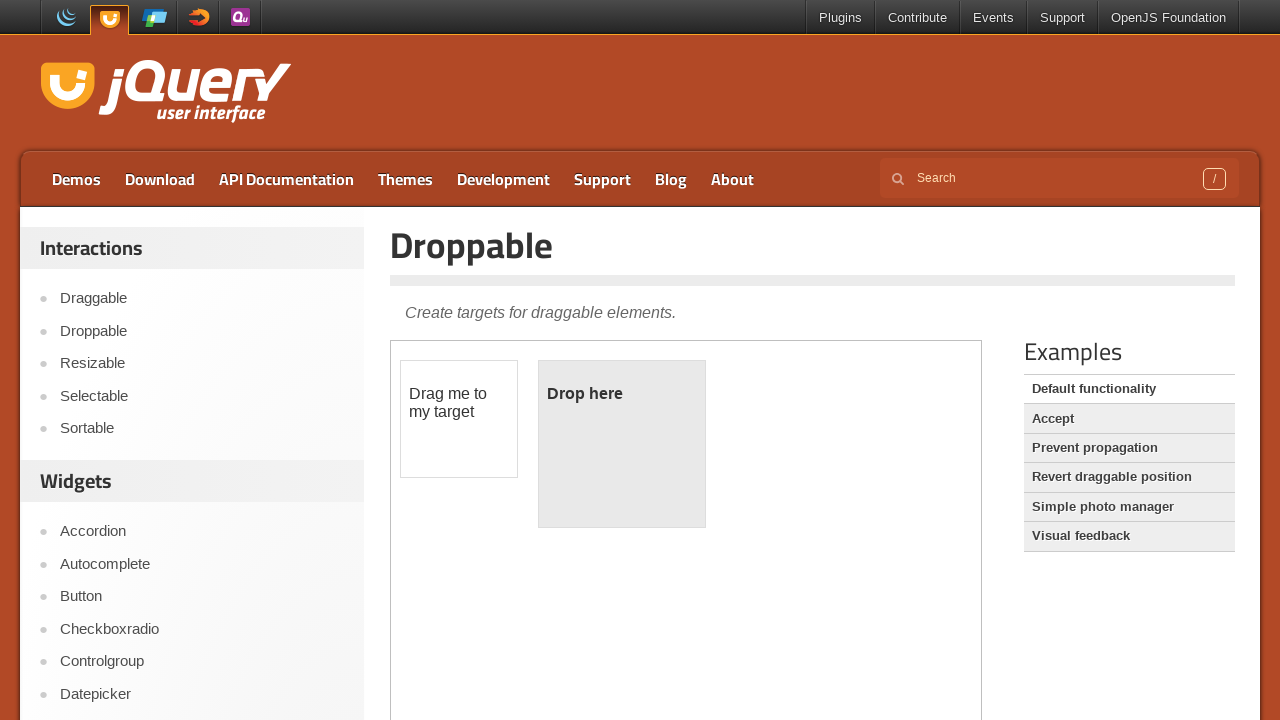

Located the demo iframe containing drag and drop elements
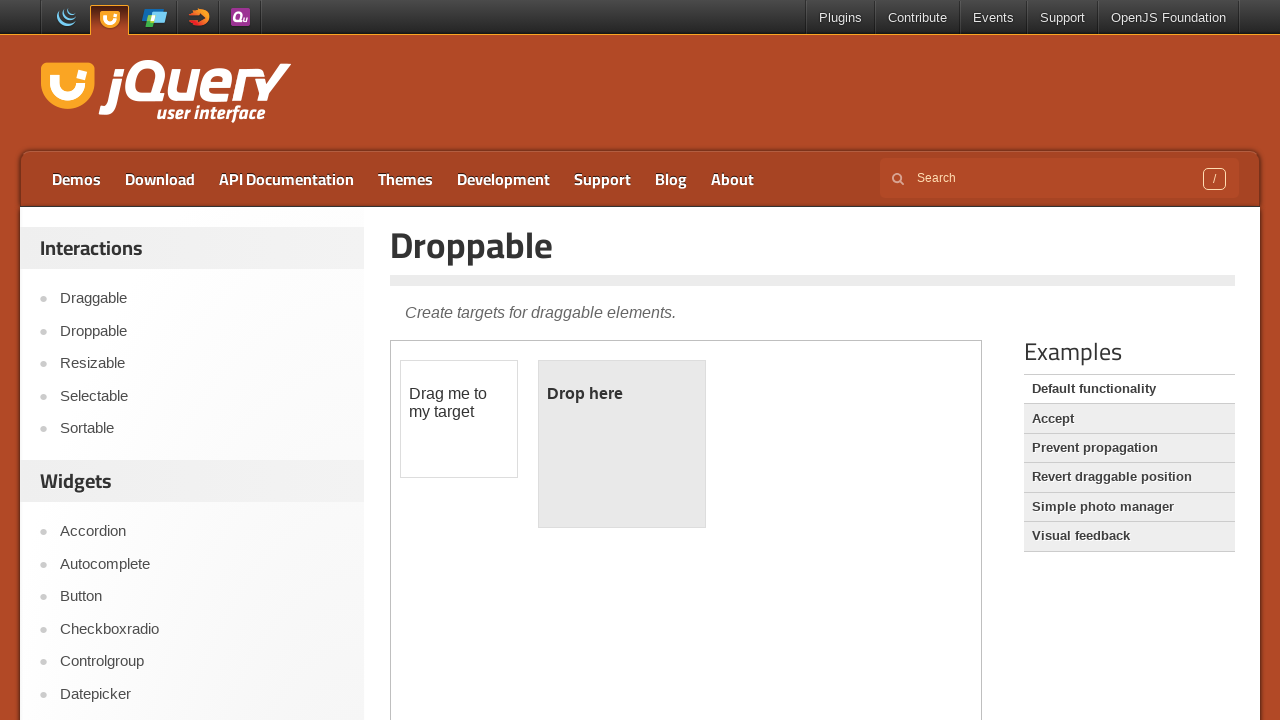

Located the draggable element within the iframe
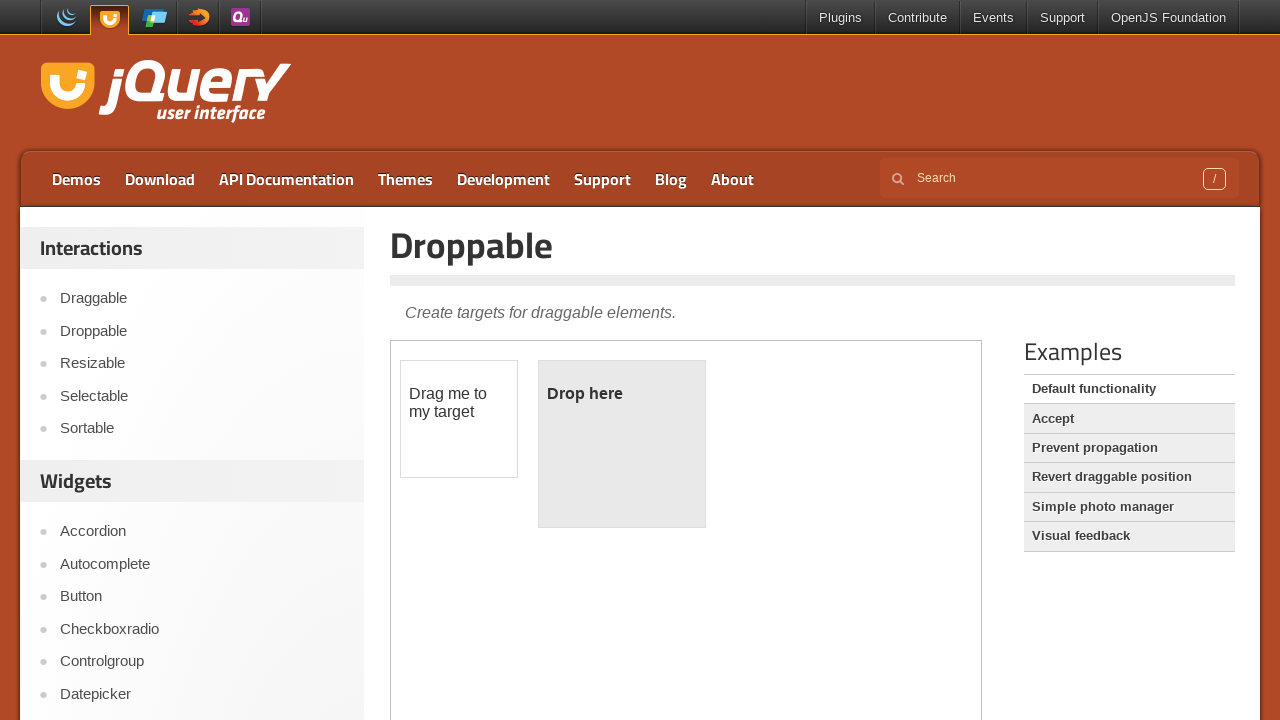

Located the droppable target area within the iframe
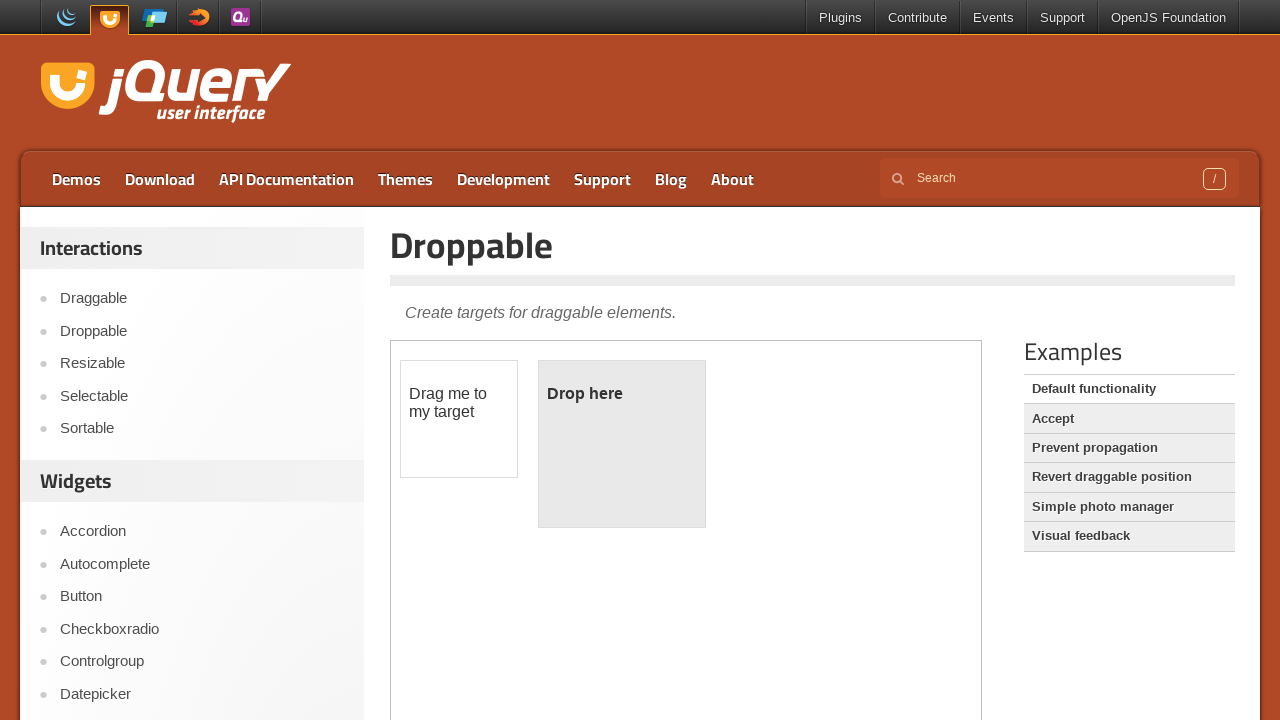

Dragged the draggable element into the droppable area at (622, 444)
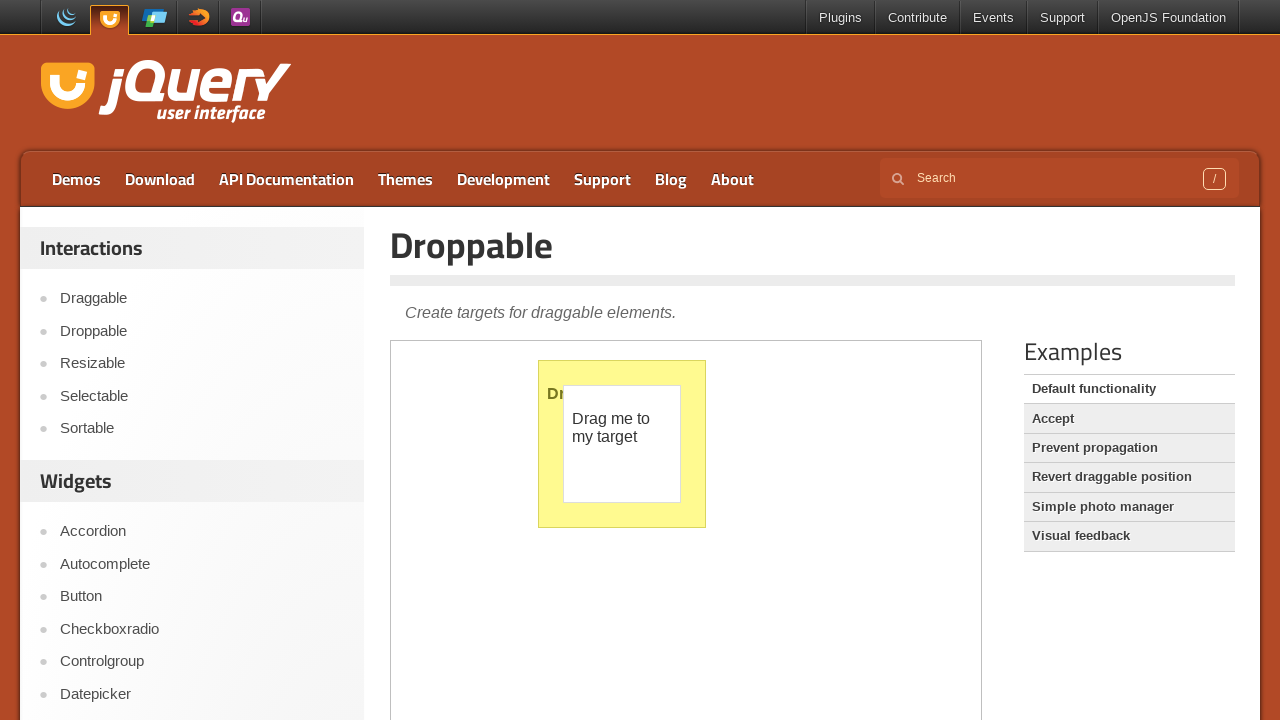

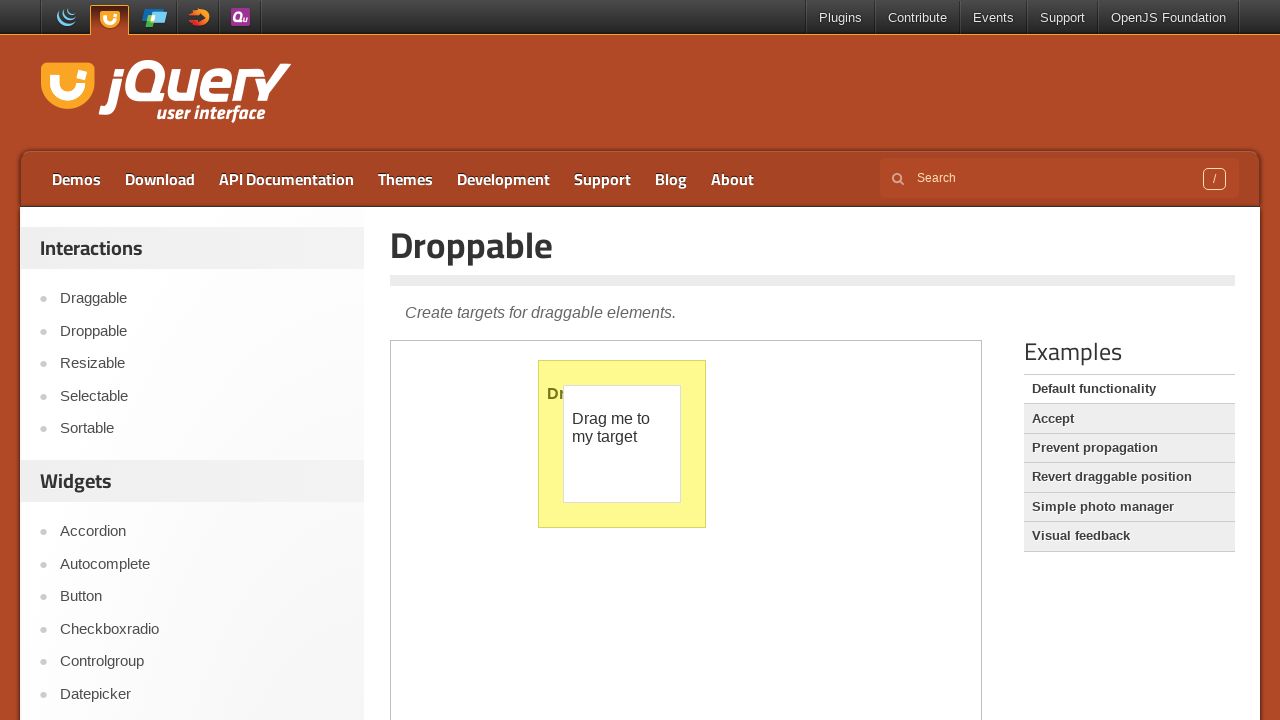